Tests that edits are saved when the input loses focus (blur event)

Starting URL: https://demo.playwright.dev/todomvc

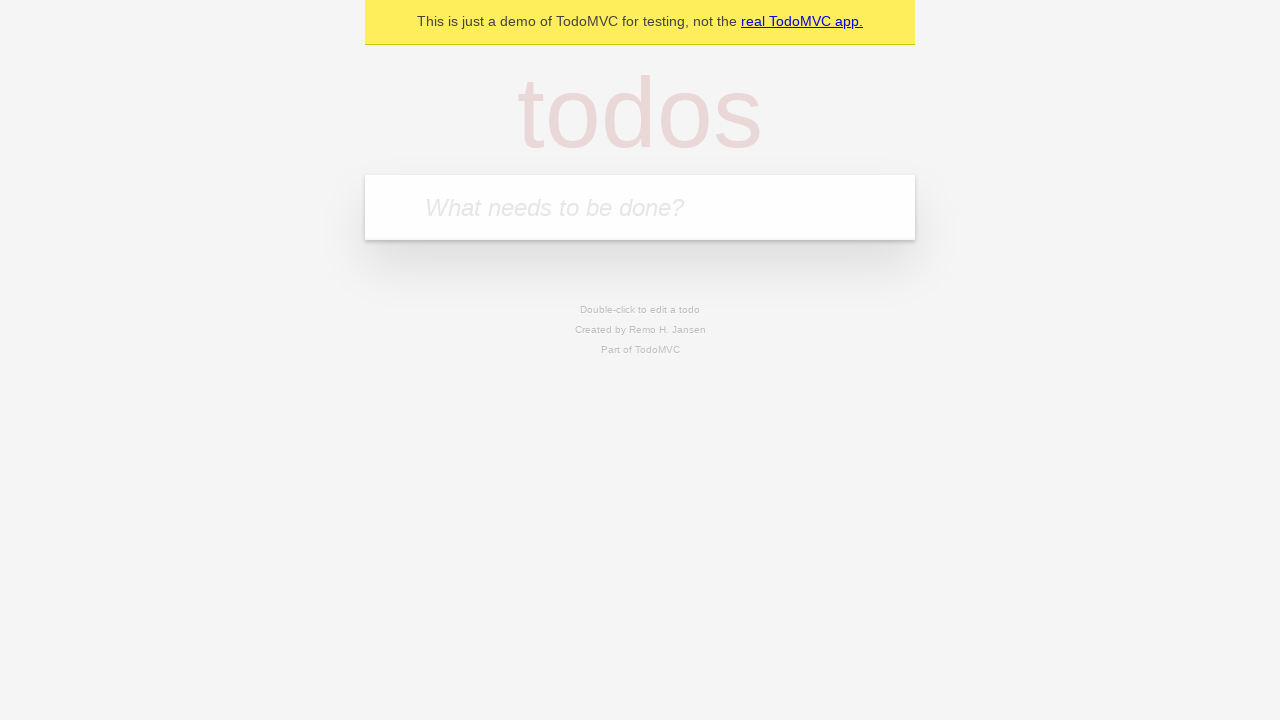

Filled new todo input with 'buy some cheese' on .new-todo
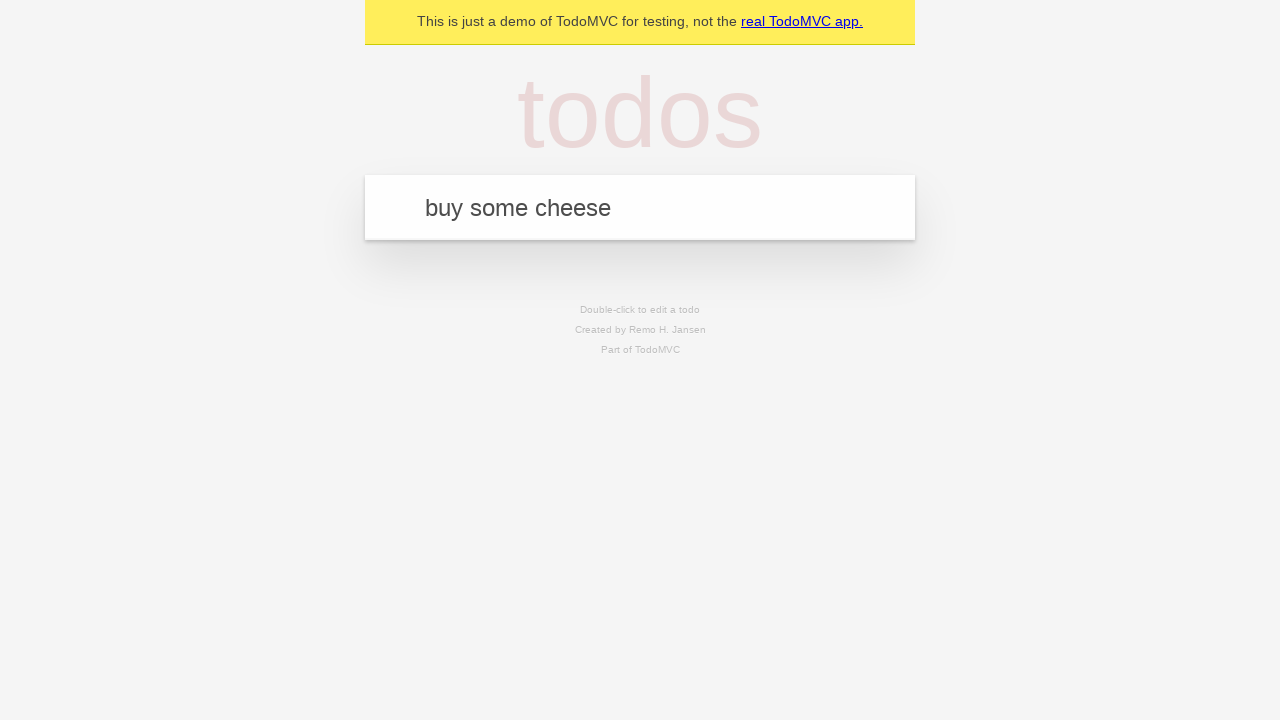

Pressed Enter to add first todo on .new-todo
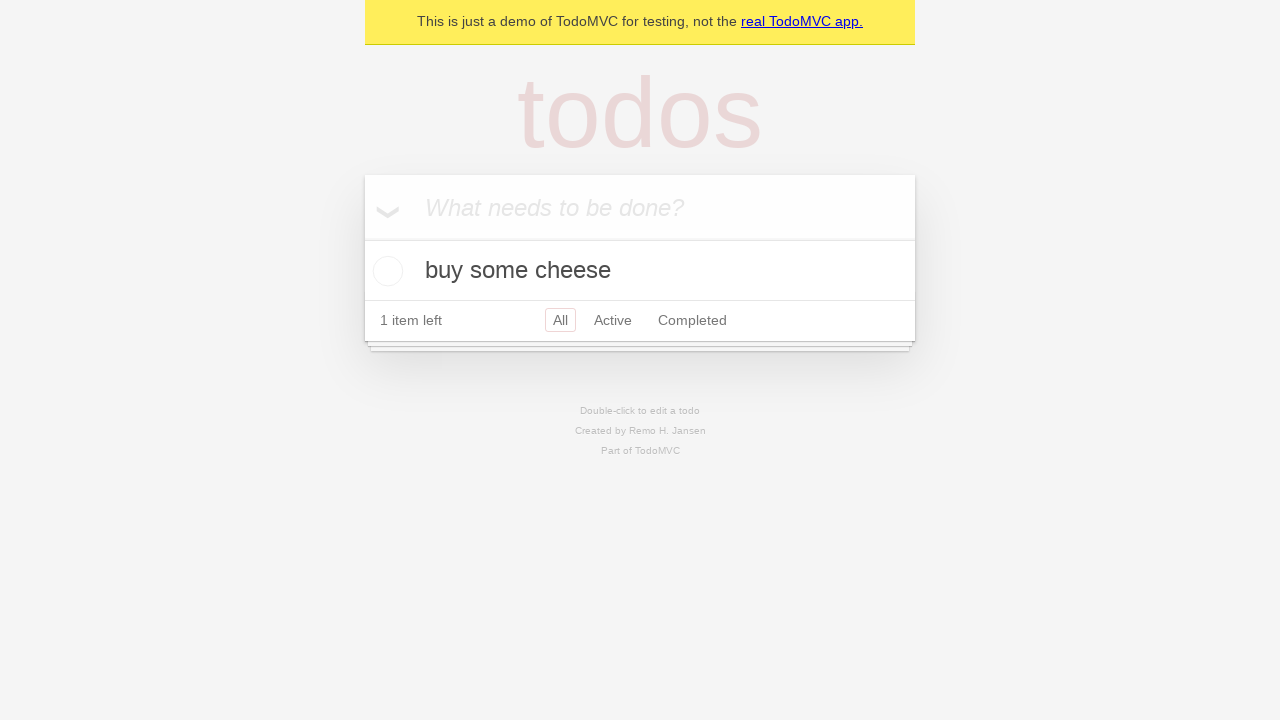

Filled new todo input with 'feed the cat' on .new-todo
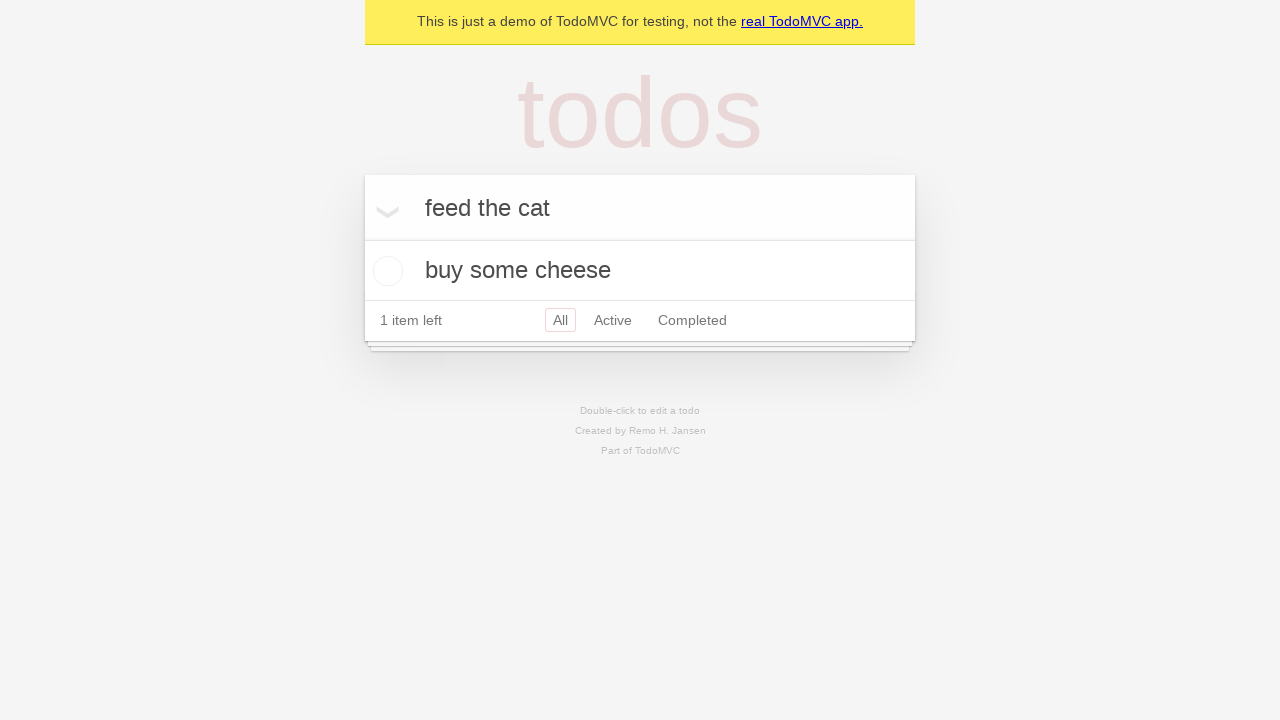

Pressed Enter to add second todo on .new-todo
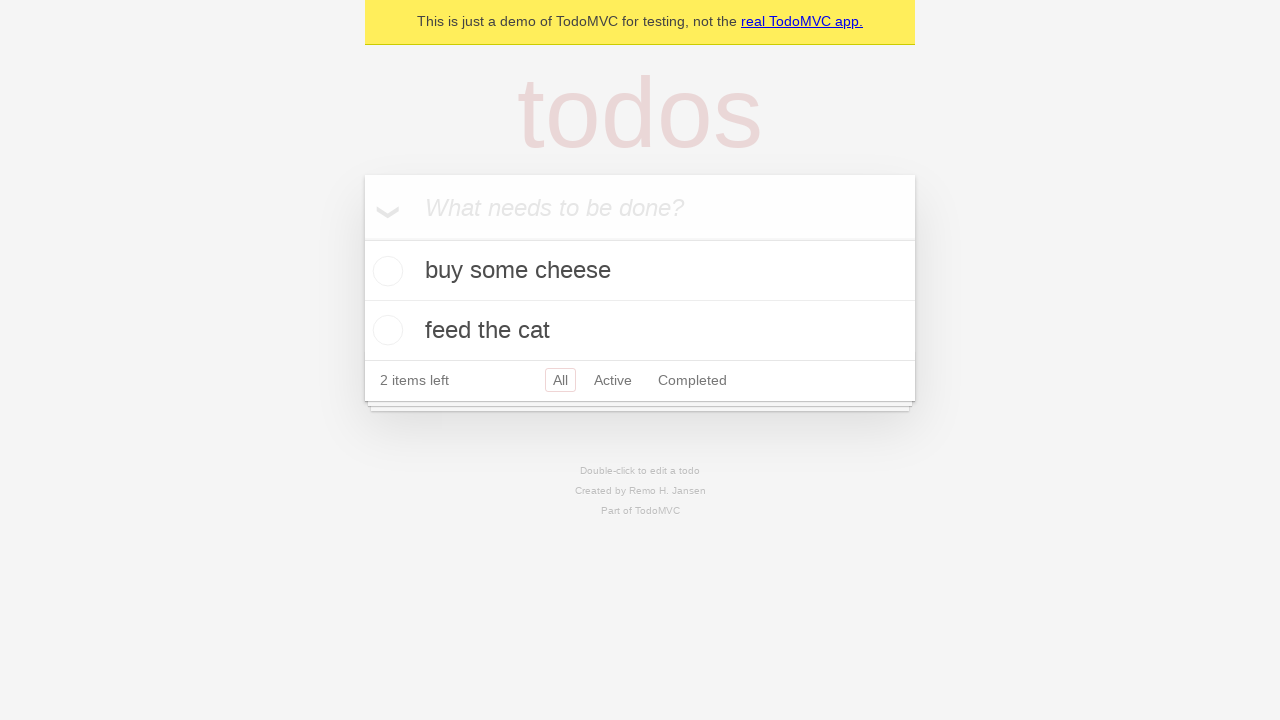

Filled new todo input with 'book a doctors appointment' on .new-todo
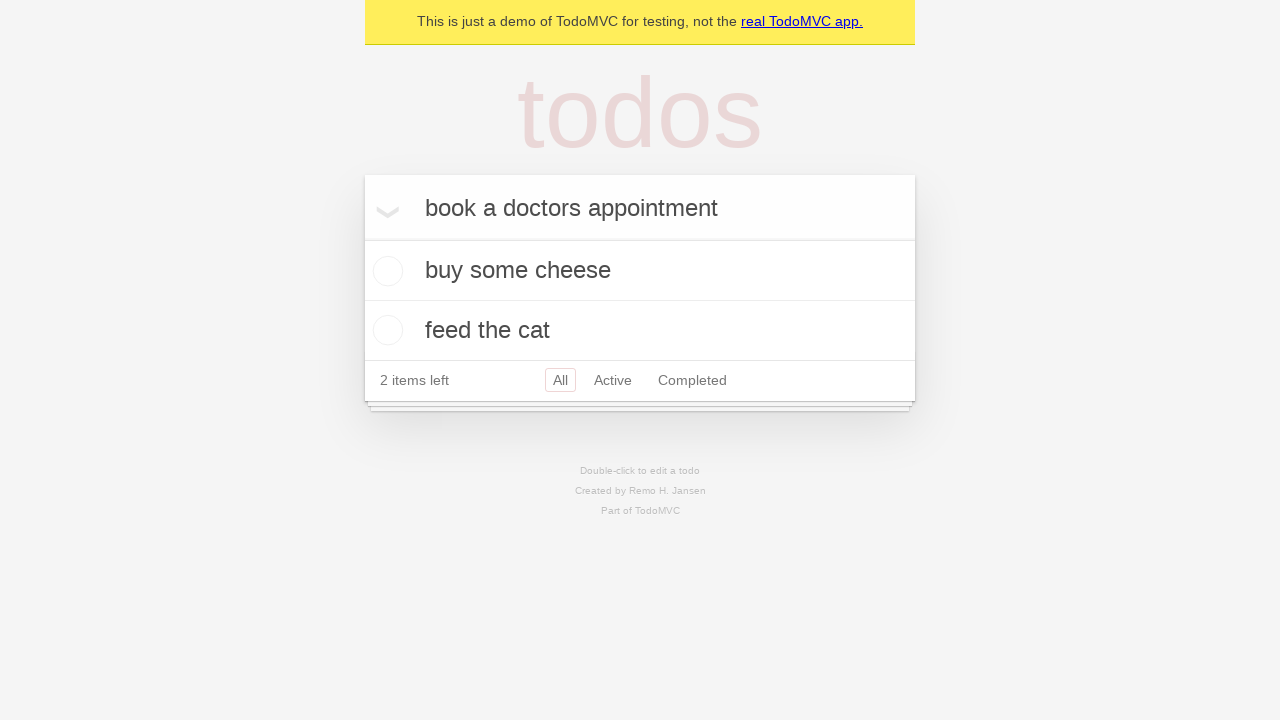

Pressed Enter to add third todo on .new-todo
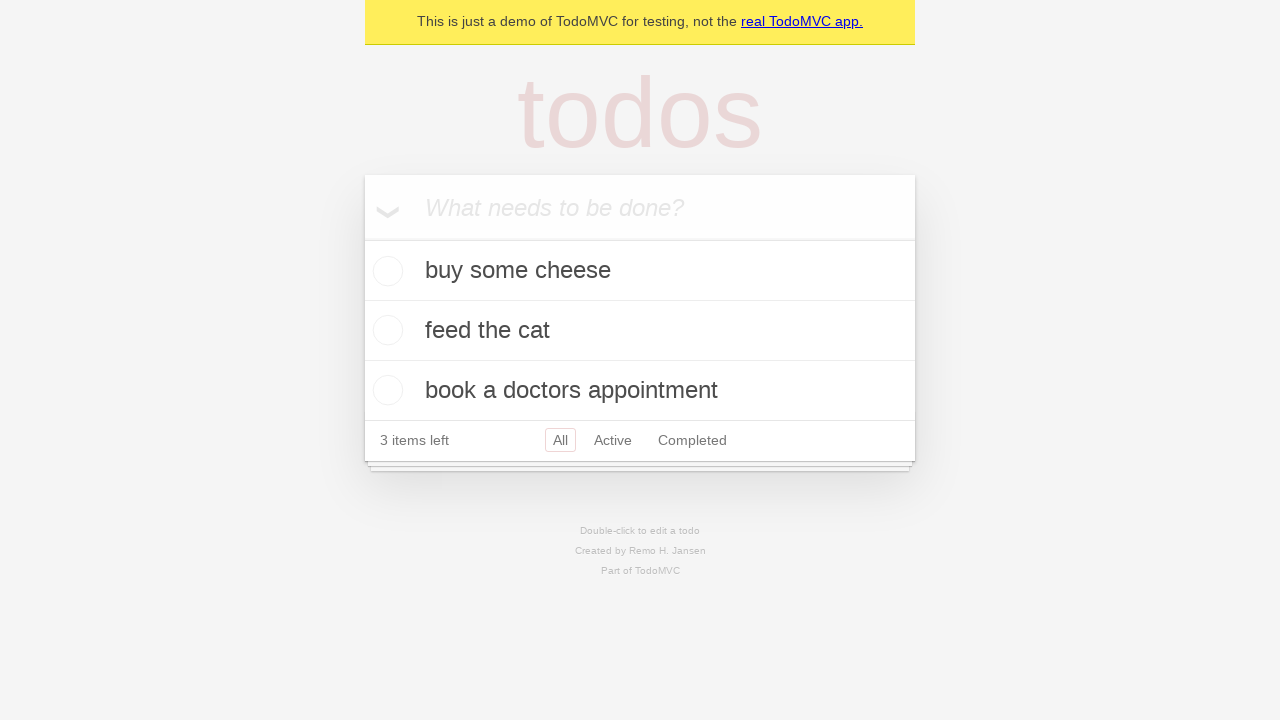

Waited for all three todos to be added to the list
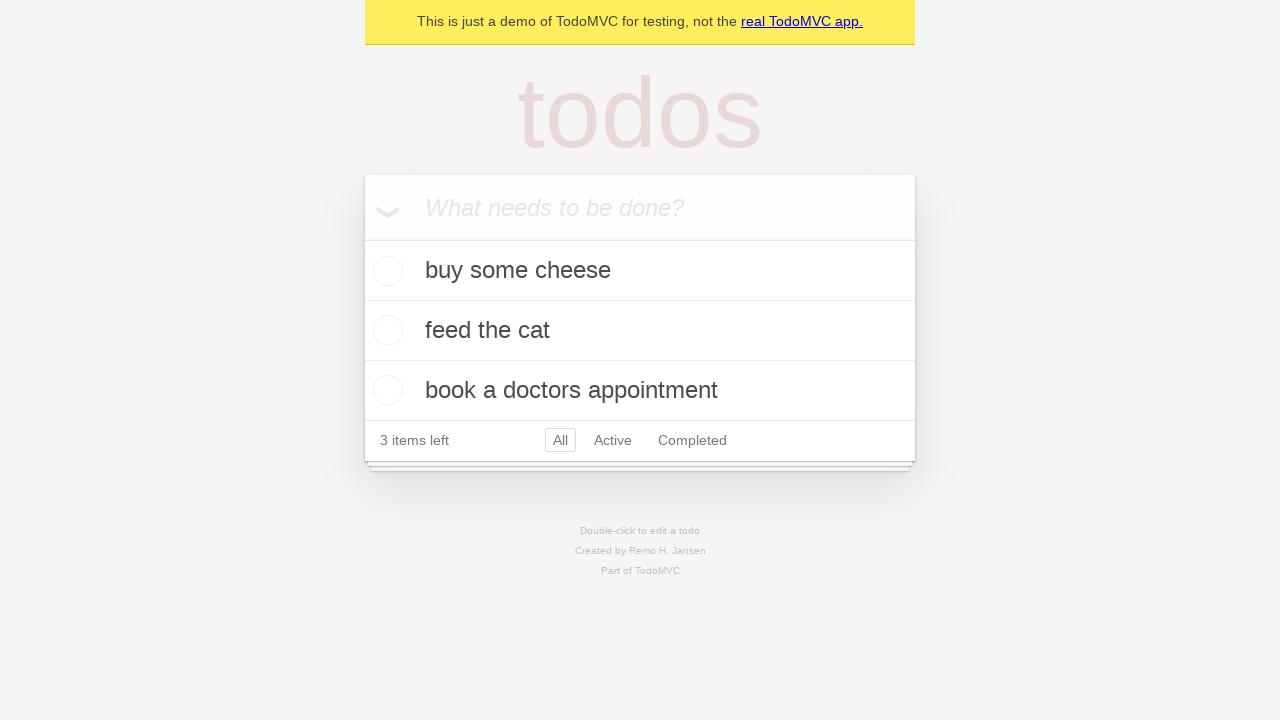

Double-clicked the second todo to enter edit mode at (640, 331) on .todo-list li >> nth=1
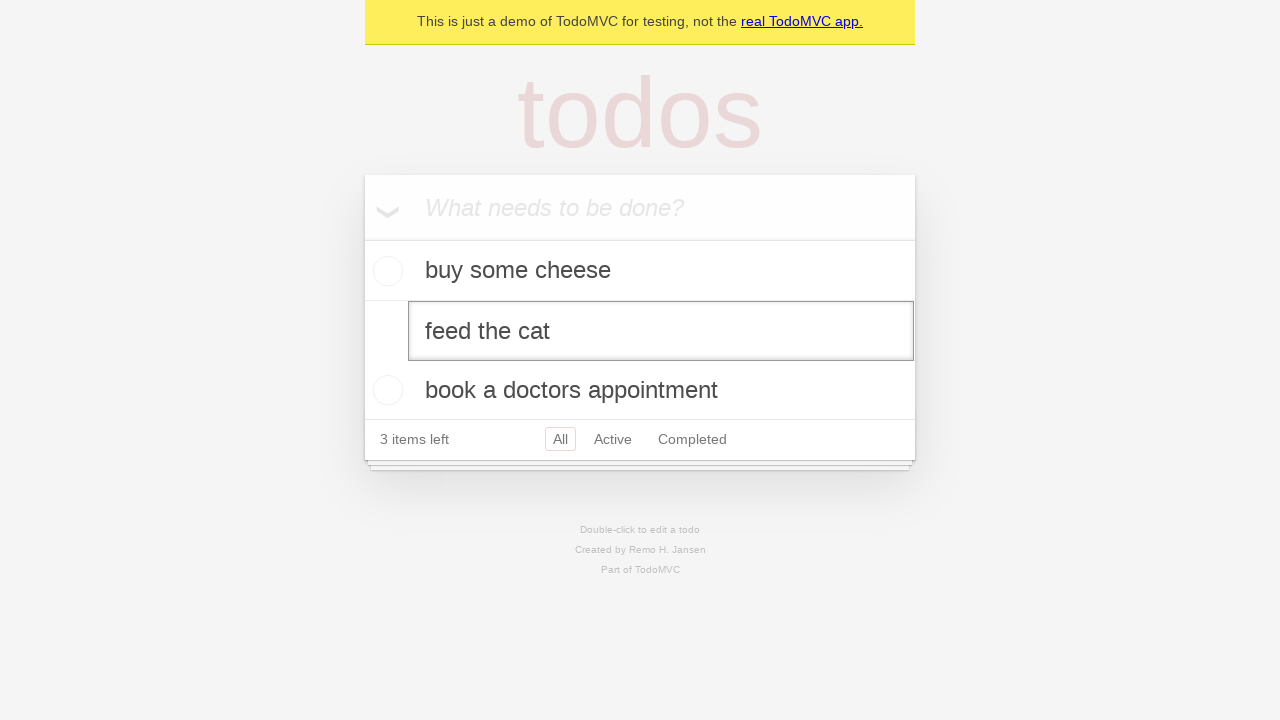

Filled edit field with new text 'buy some sausages' on .todo-list li >> nth=1 >> .edit
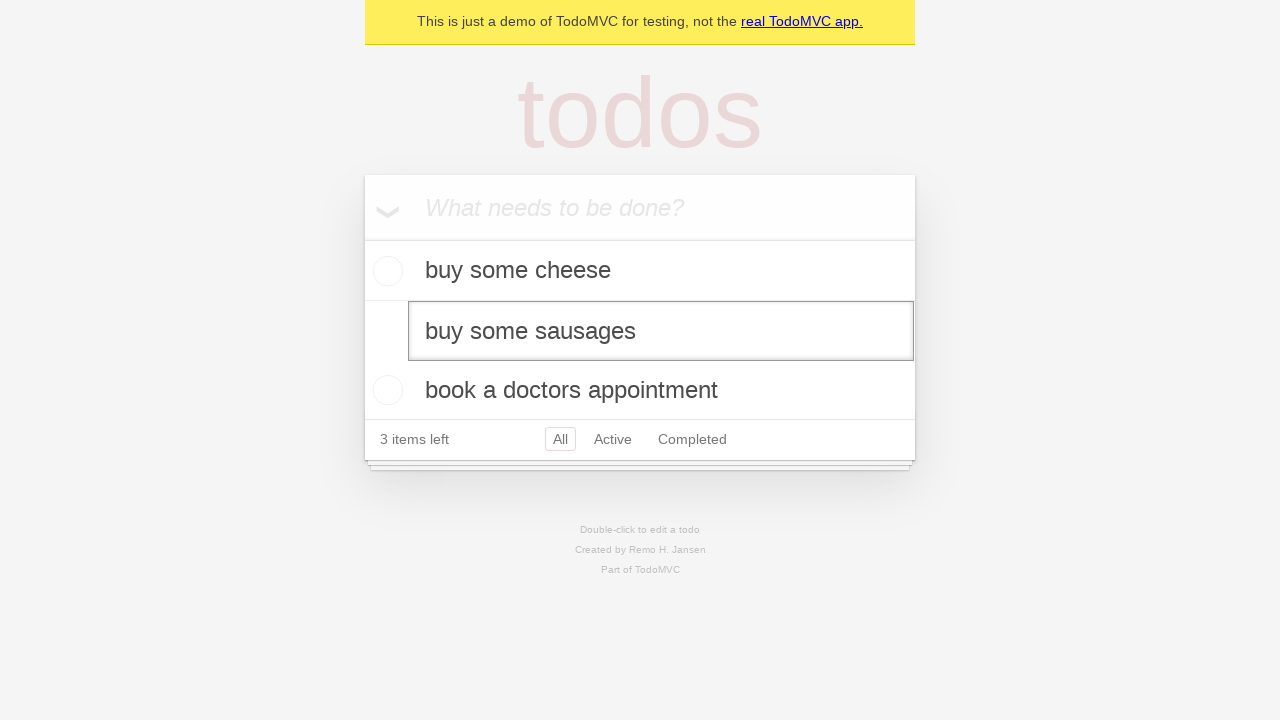

Dispatched blur event to save the edited todo
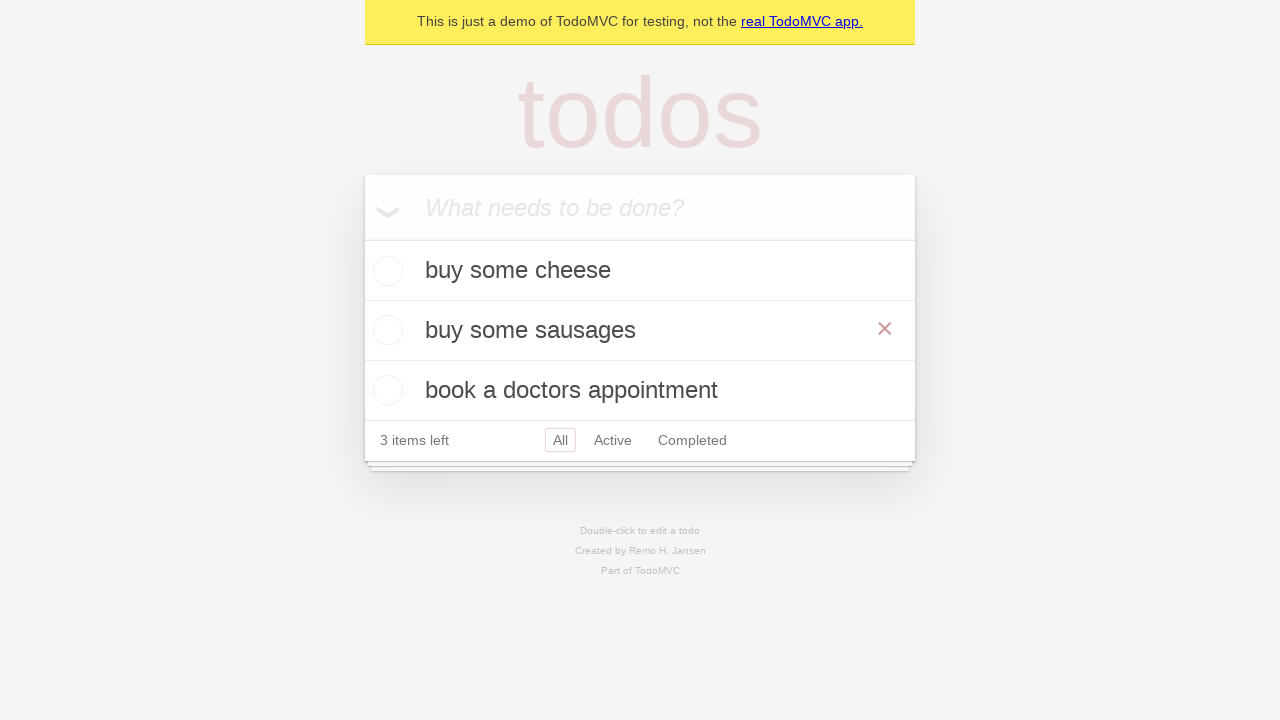

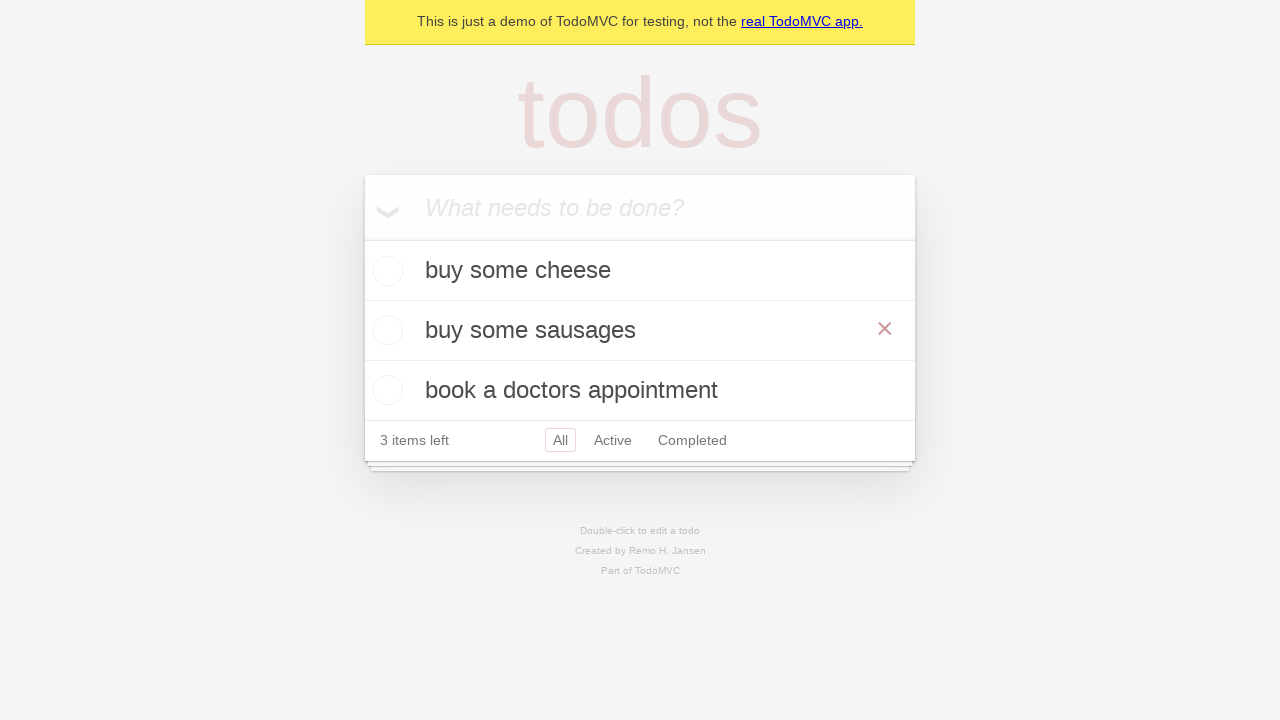